Tests the BIOPEP UWM batch processing workflow by configuring analysis settings (checking/unchecking options, selecting ACE inhibitor activity, choosing enzymes and database), pasting a FASTA sequence, and submitting the analysis form to verify results are generated.

Starting URL: https://biochemia.uwm.edu.pl/biopep/batch_processing.php?but_processing.x=61&but_processing.y=16

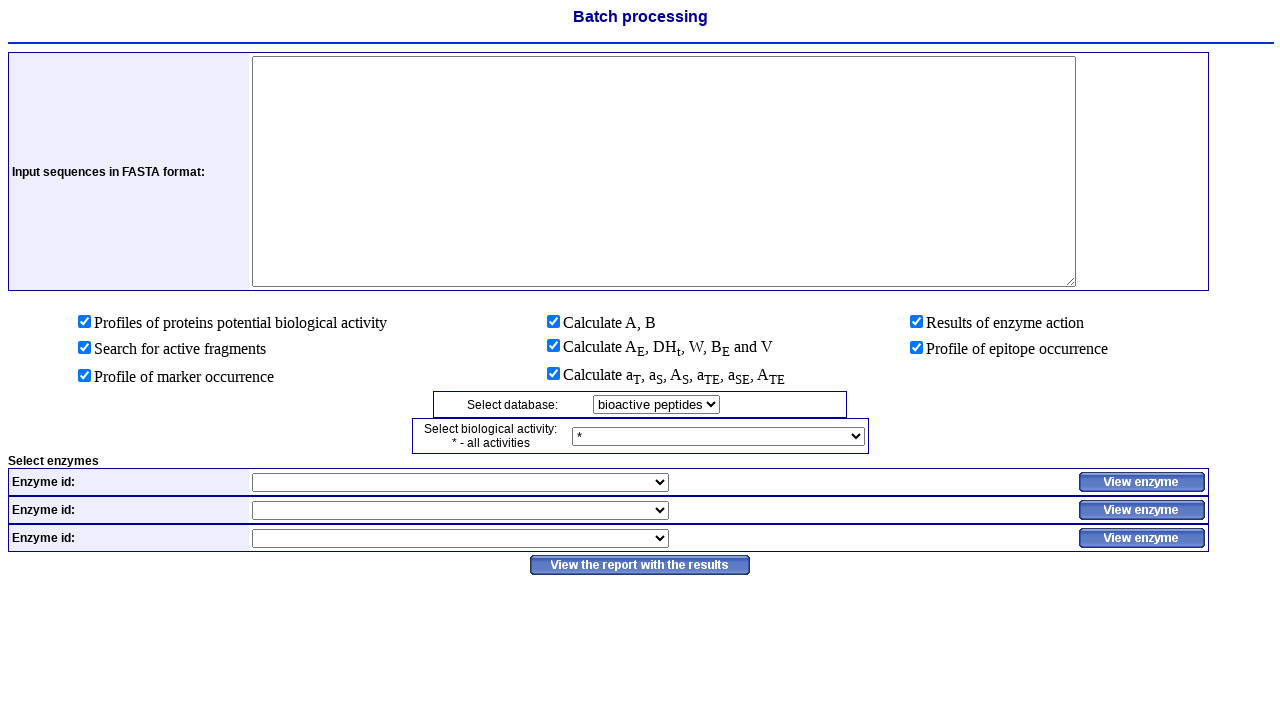

Waited for page body to load
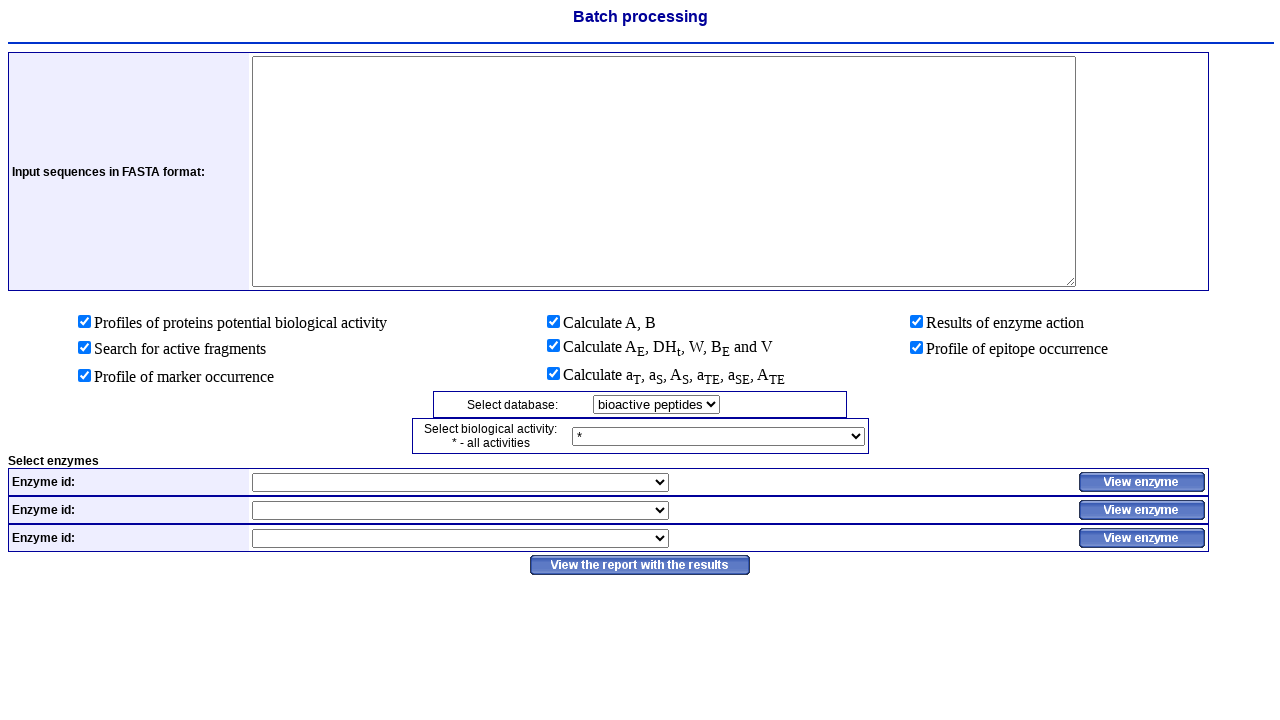

Unchecked non-essential checkbox 'profiles' at (85, 322) on input[name='wybor[]'][value='profiles']
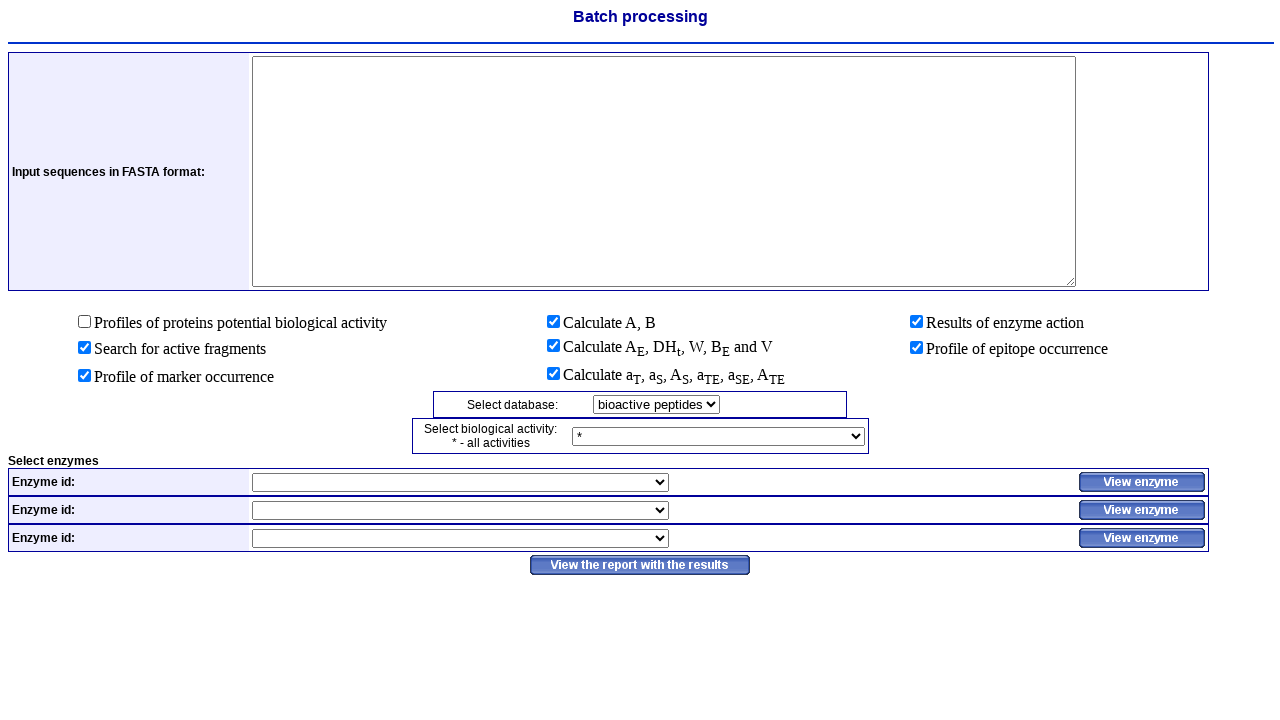

Unchecked non-essential checkbox 'profilemarker' at (85, 376) on input[name='wybor[]'][value='profilemarker']
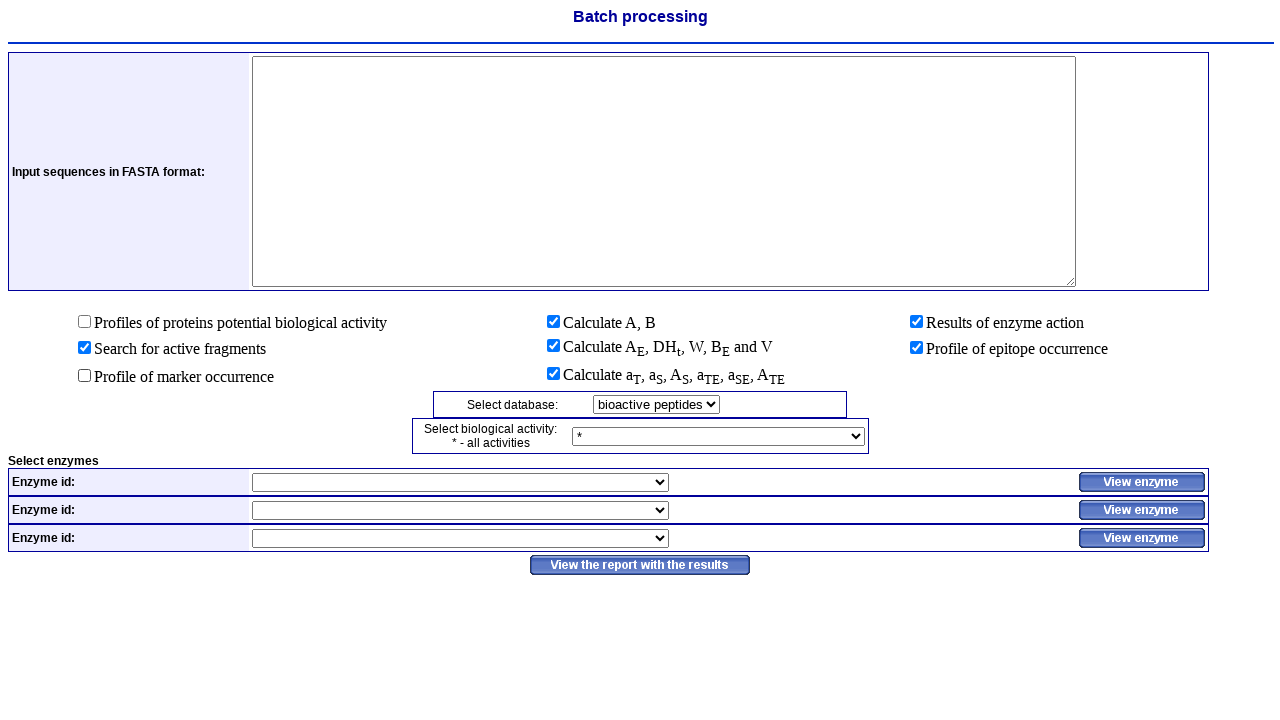

Unchecked non-essential checkbox 'calculationsatas' at (553, 374) on input[name='wybor[]'][value='calculationsatas']
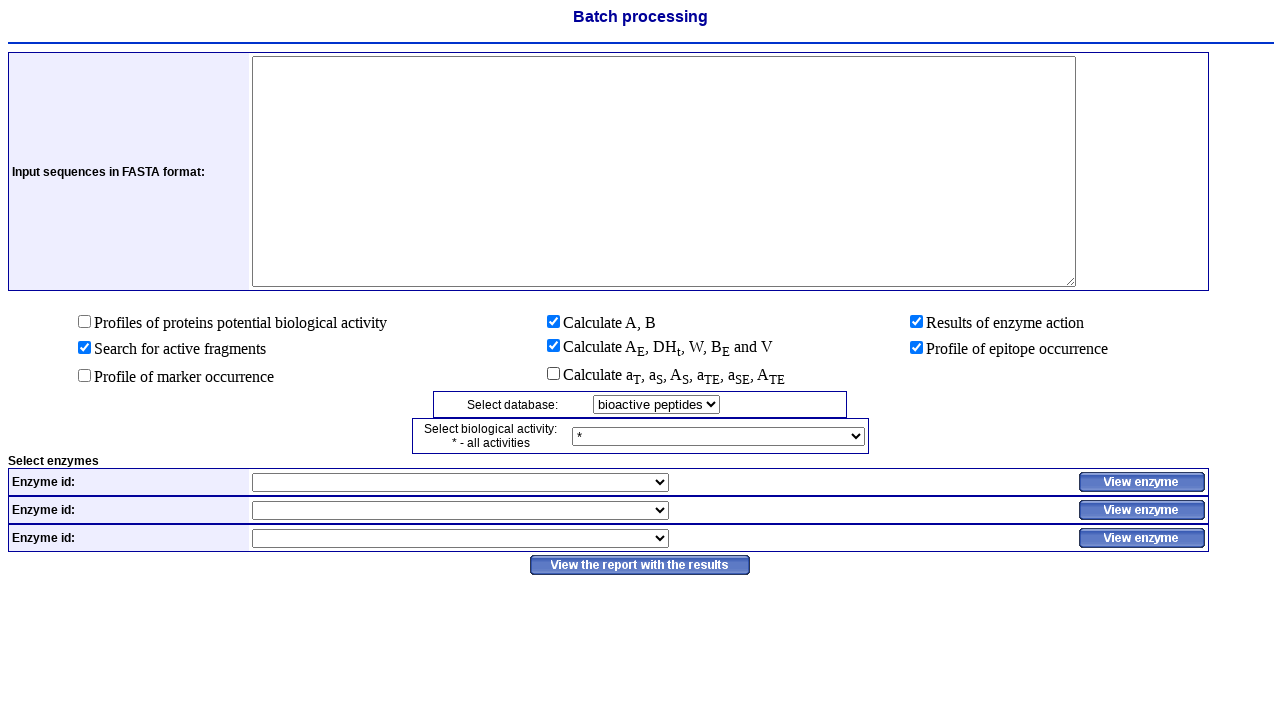

Unchecked non-essential checkbox 'profileepi' at (916, 348) on input[name='wybor[]'][value='profileepi']
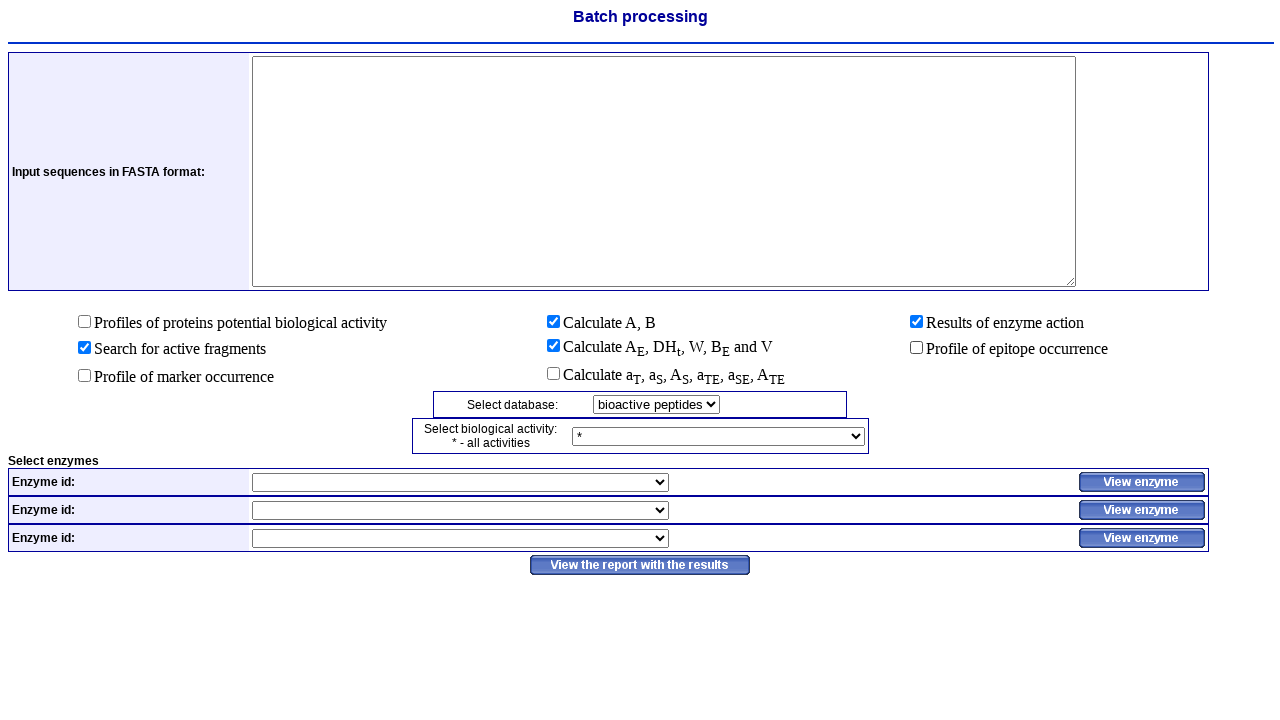

Selected 'ACE inhibitor' from activity dropdown on select[name='sel_activity']
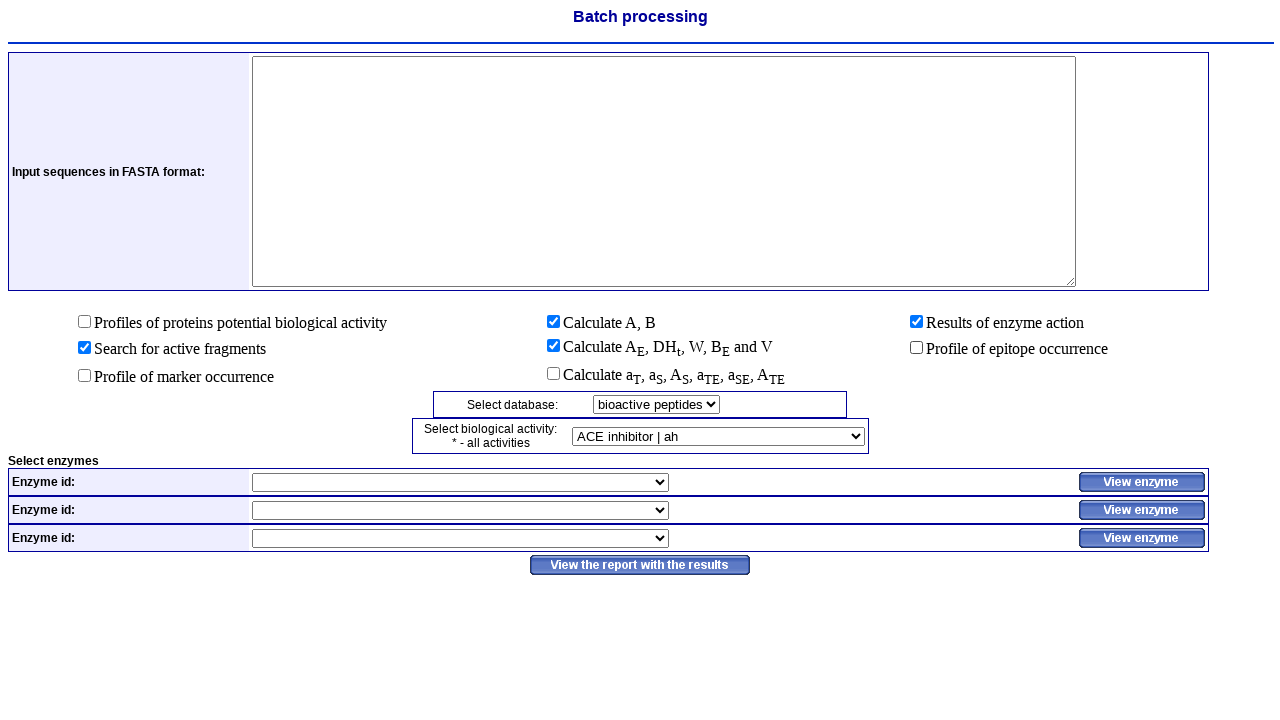

Waited for FASTA textarea to be available
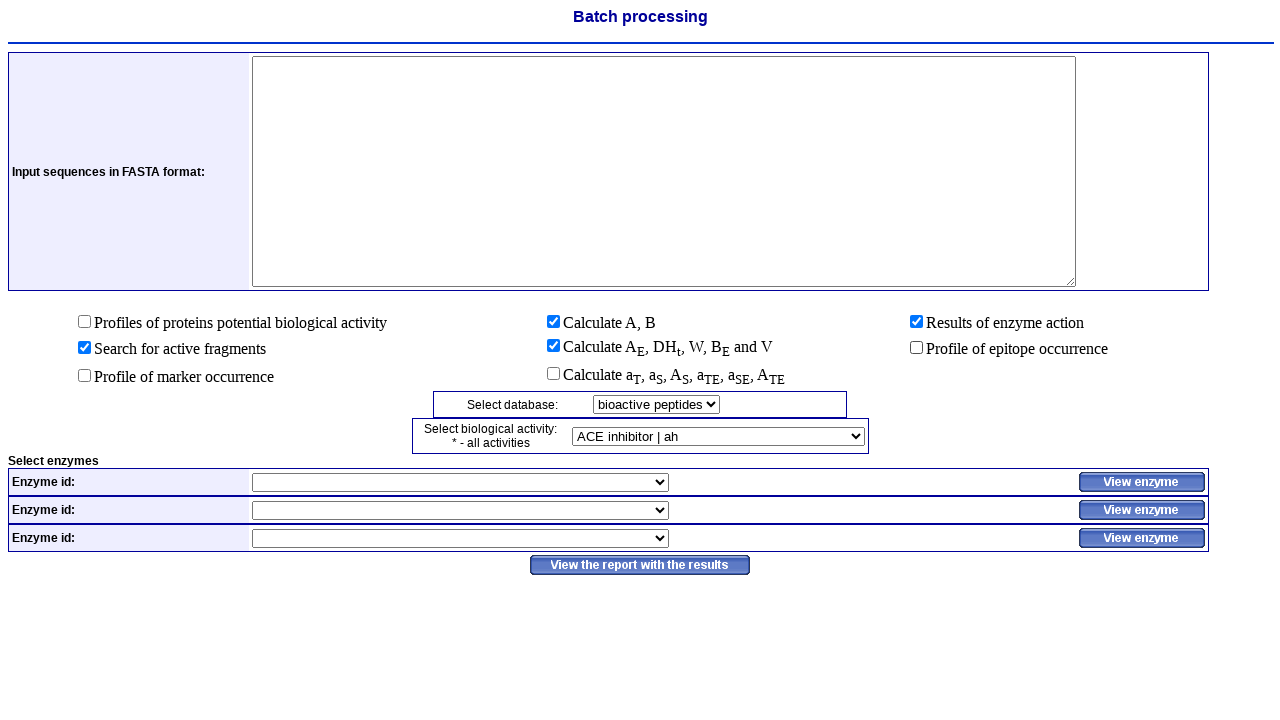

Filled FASTA textarea with serum albumin sequence on textarea[name='txt_seq']
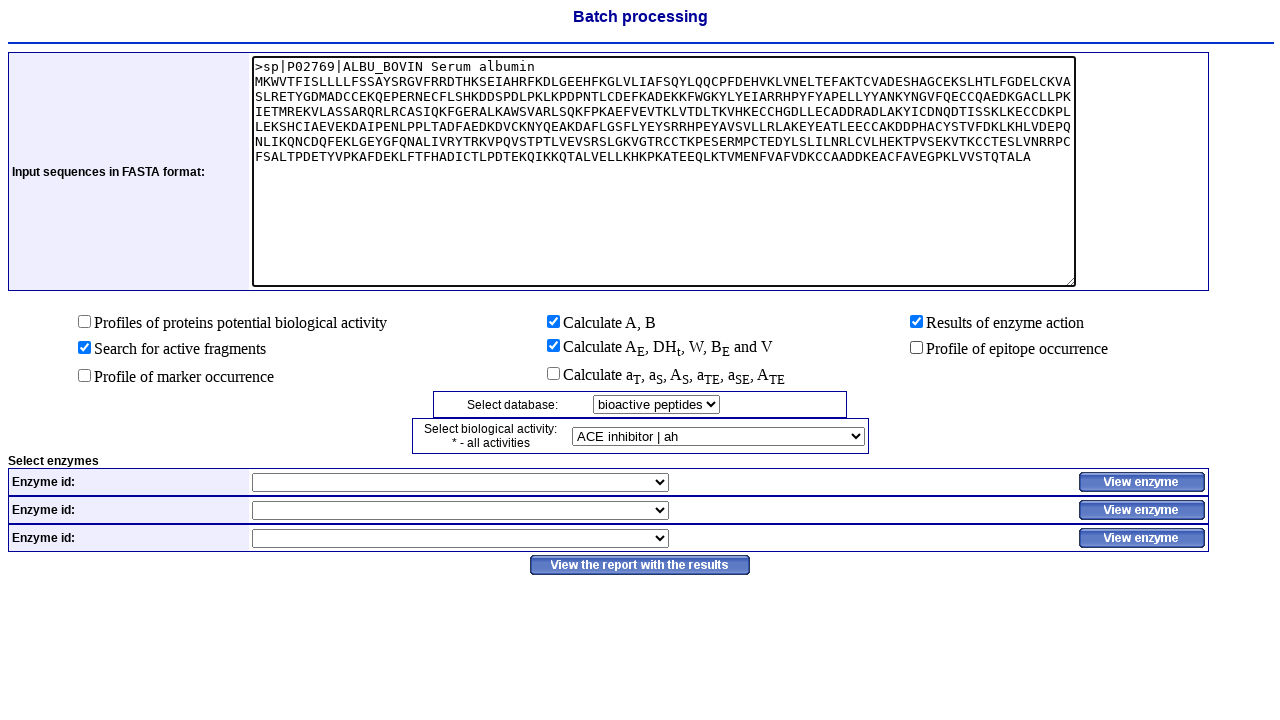

Selected enzyme value '13' for enz1 on select[name='enz1']
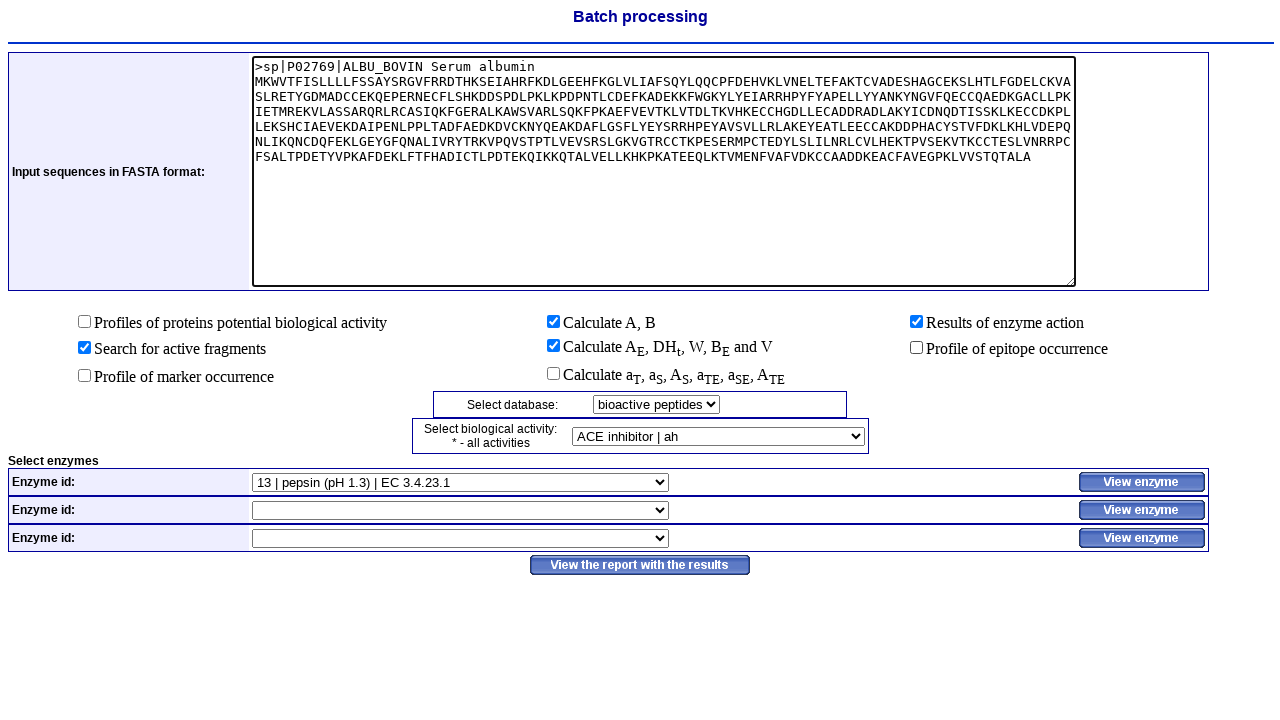

Selected enzyme value '12' for enz2 on select[name='enz2']
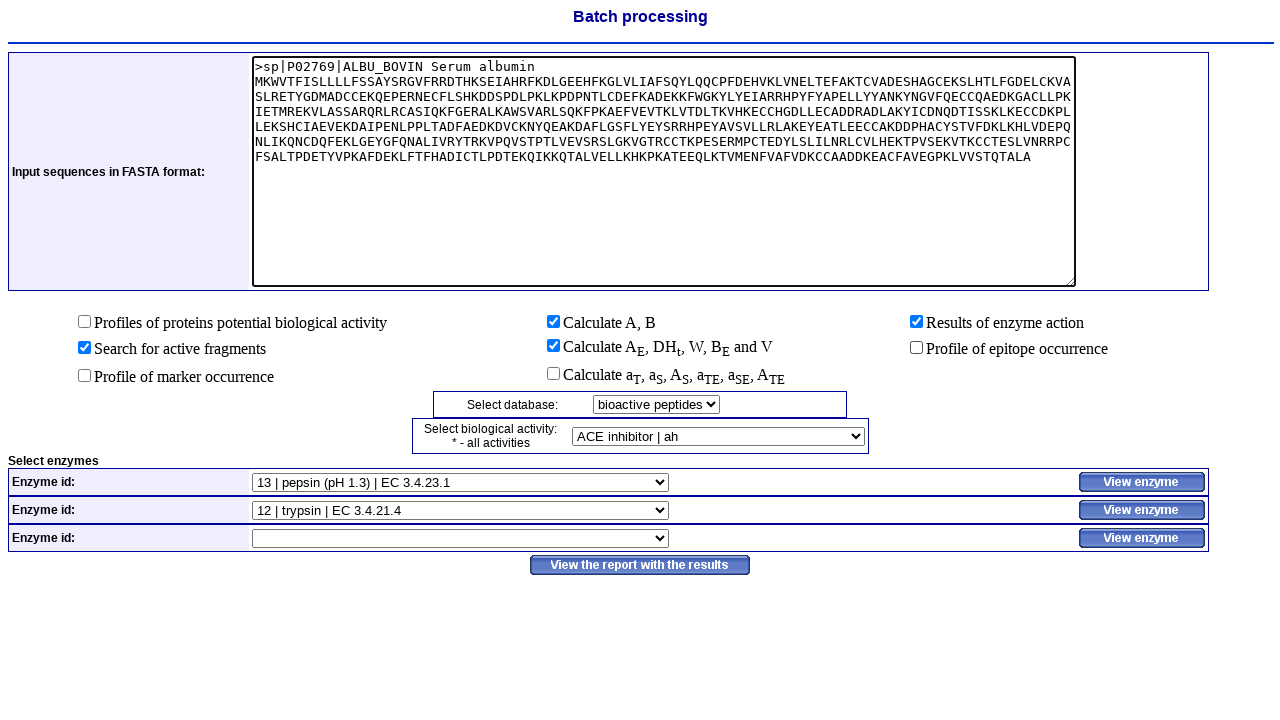

Selected enzyme value '11' for enz3 on select[name='enz3']
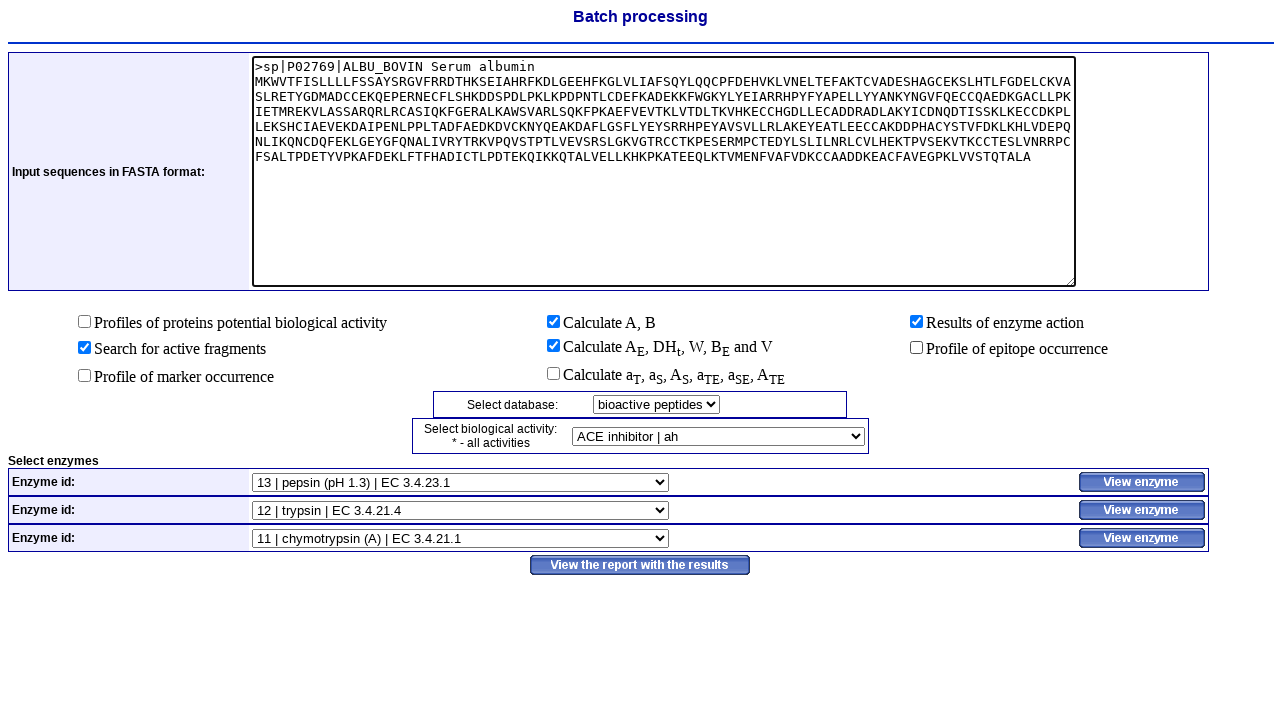

Selected 'pep' database from dropdown on select[name='sel_database']
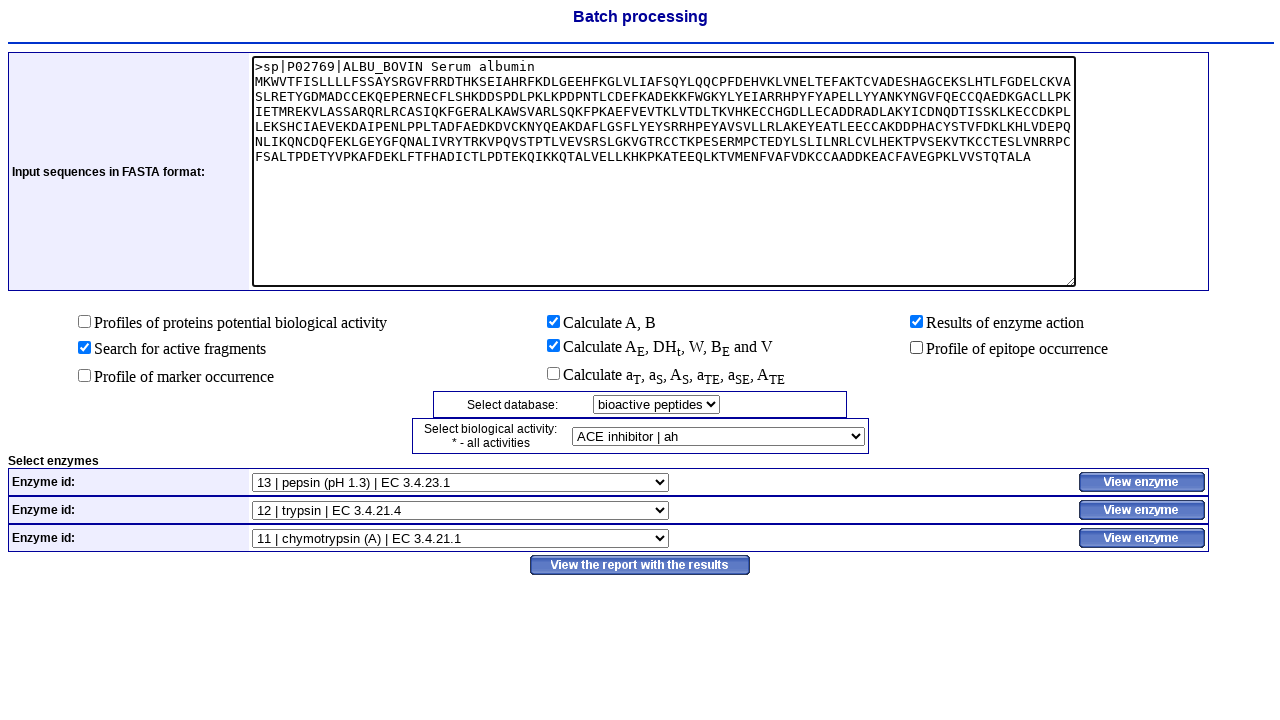

Clicked report button to submit analysis form at (640, 565) on input[name='but_report']
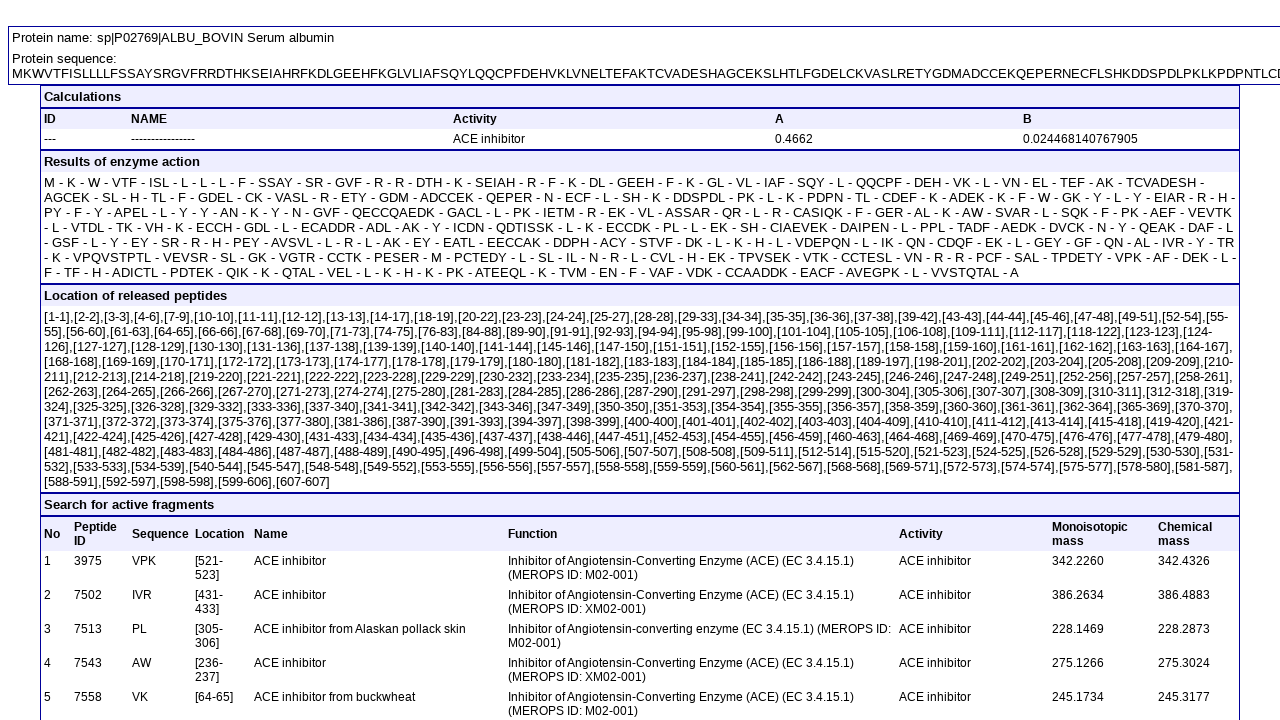

Analysis results loaded and result table appeared
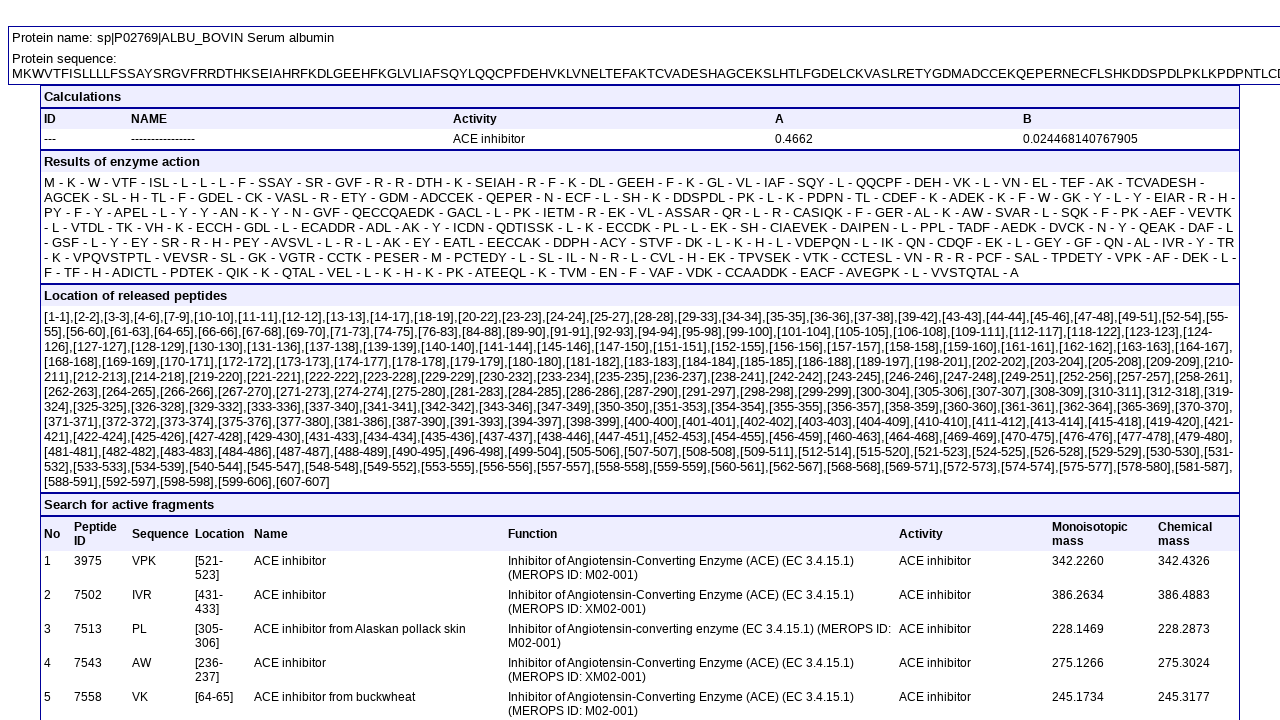

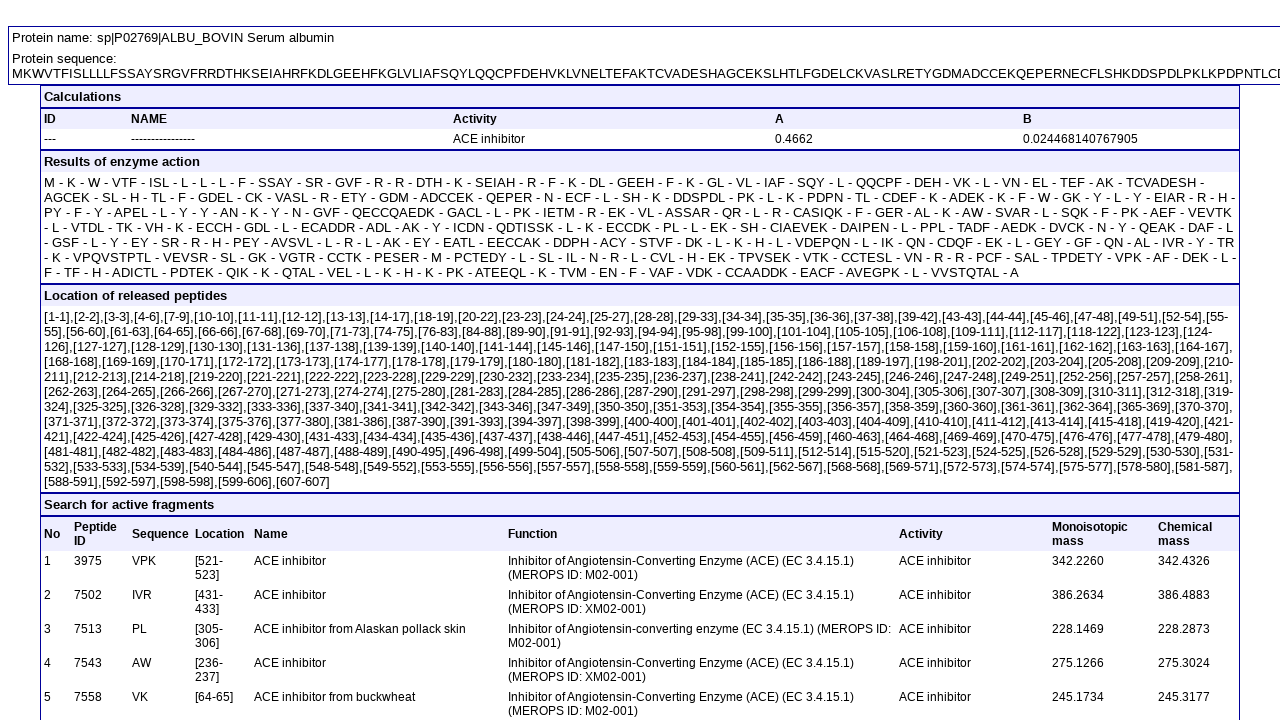